Tests a loan application form by selecting property state, property type, occupancy status, contact type, entering email and personal information, then filling out property and loan details including address, zipcode, purchase price, rehab costs, values, loan terms, and submitting the request.

Starting URL: https://seleniumlender.blnsoftware.com/

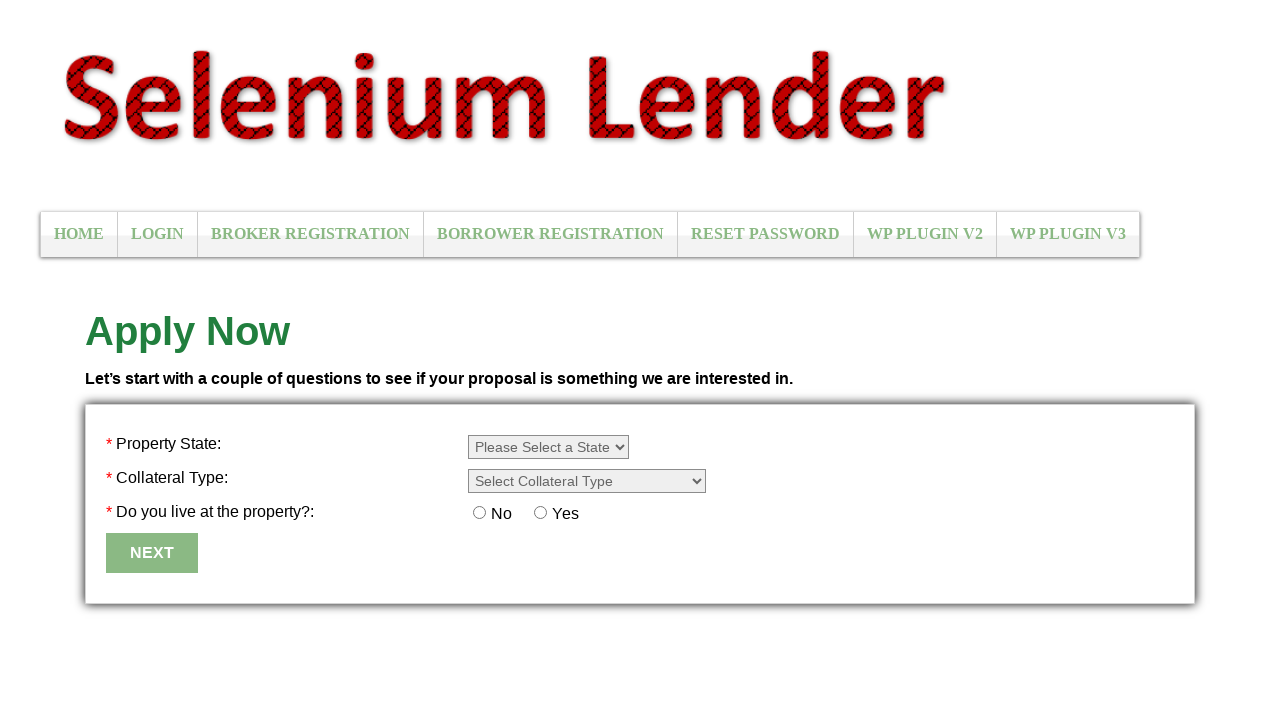

Selected New York as property state on select#w_property_state
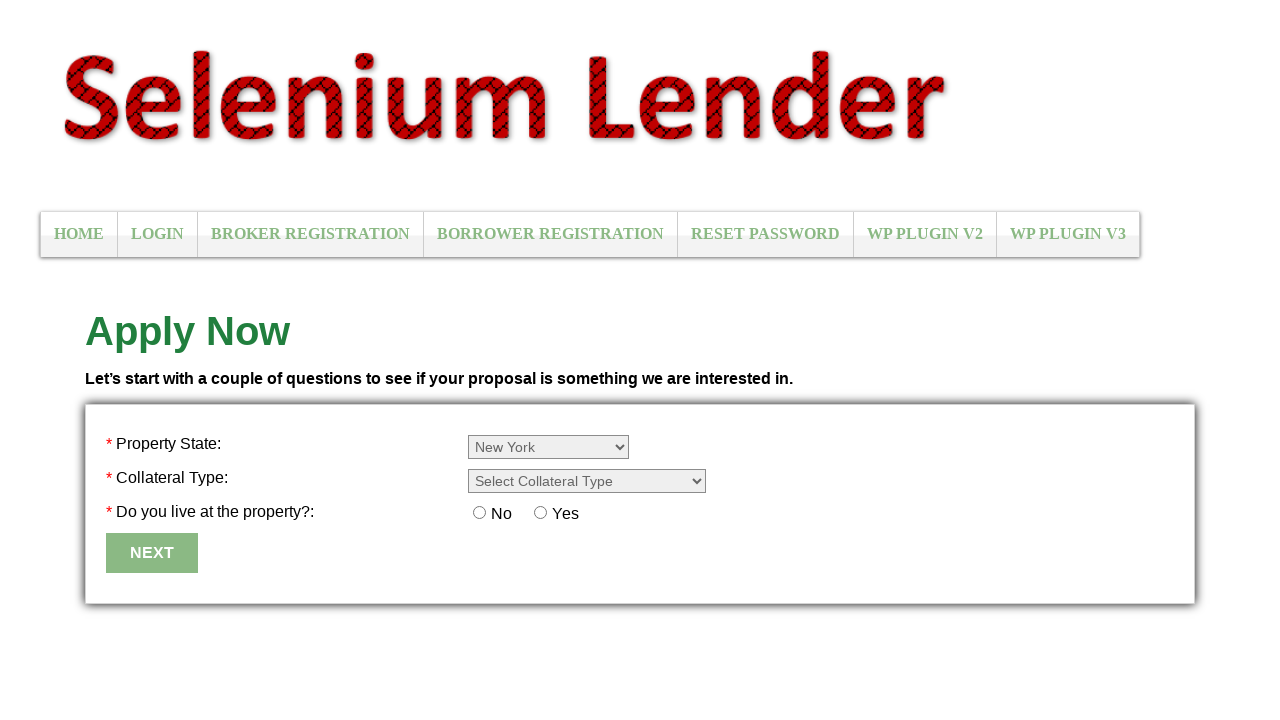

Selected Single Family as property type on select#w_property_type
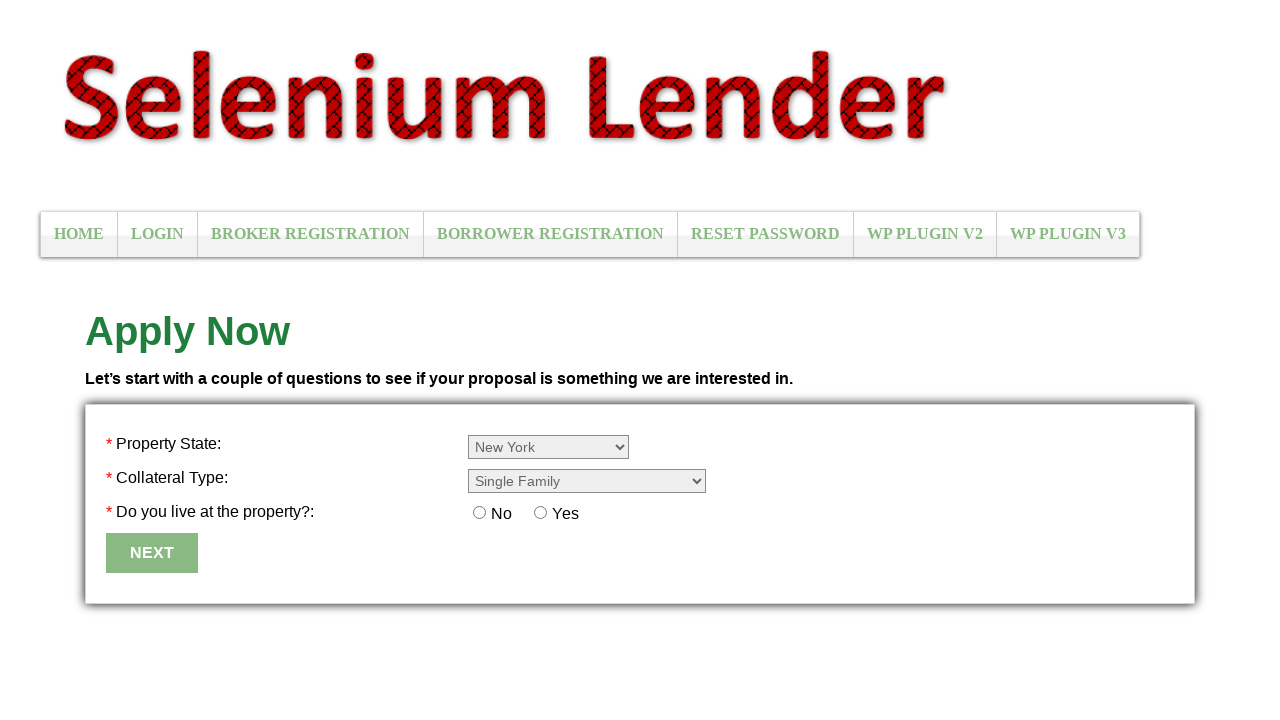

Selected property occupancy status at (480, 513) on #w_property_occupancy0
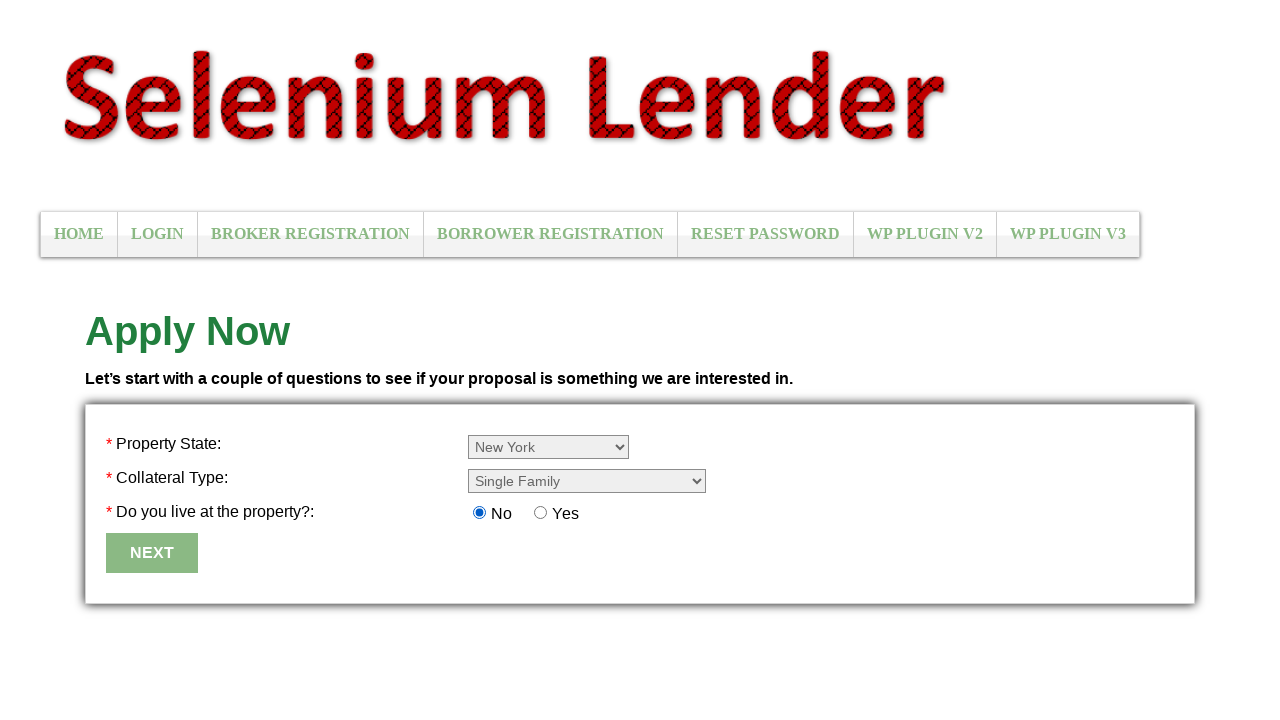

Clicked Next button to proceed to contact type at (152, 553) on (//button[@value='Next'])[1]
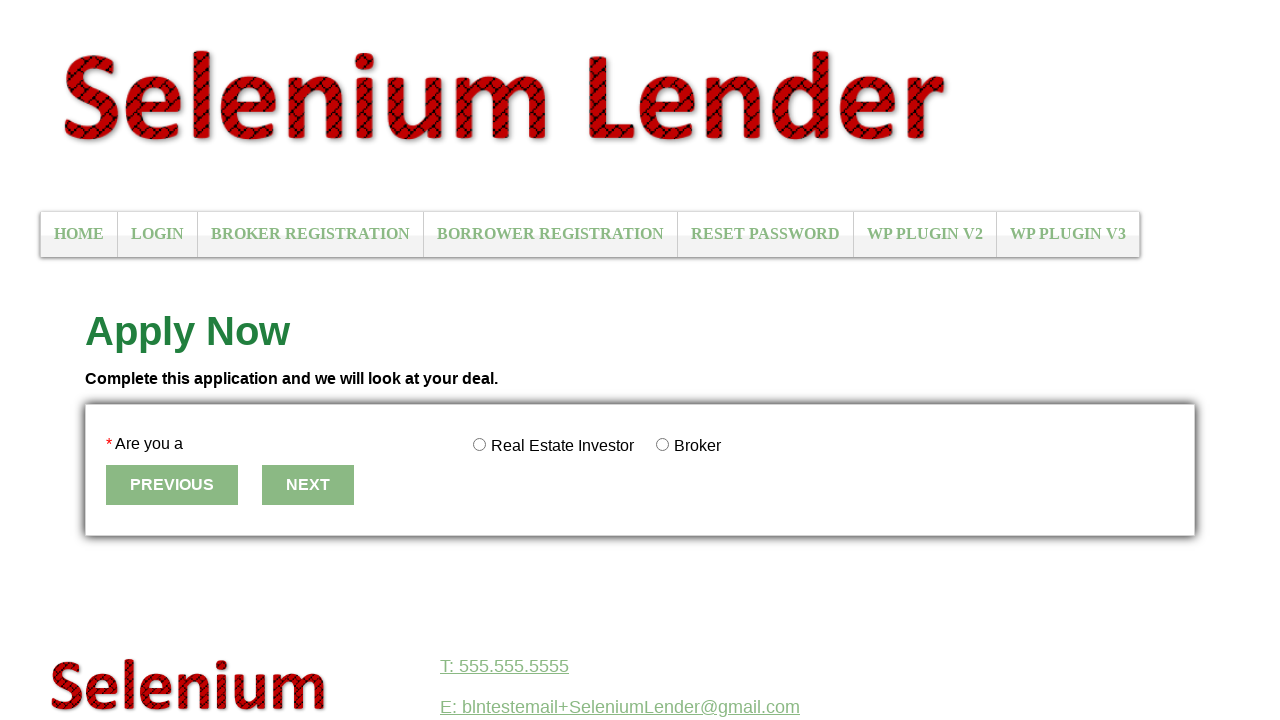

Contact type selector loaded
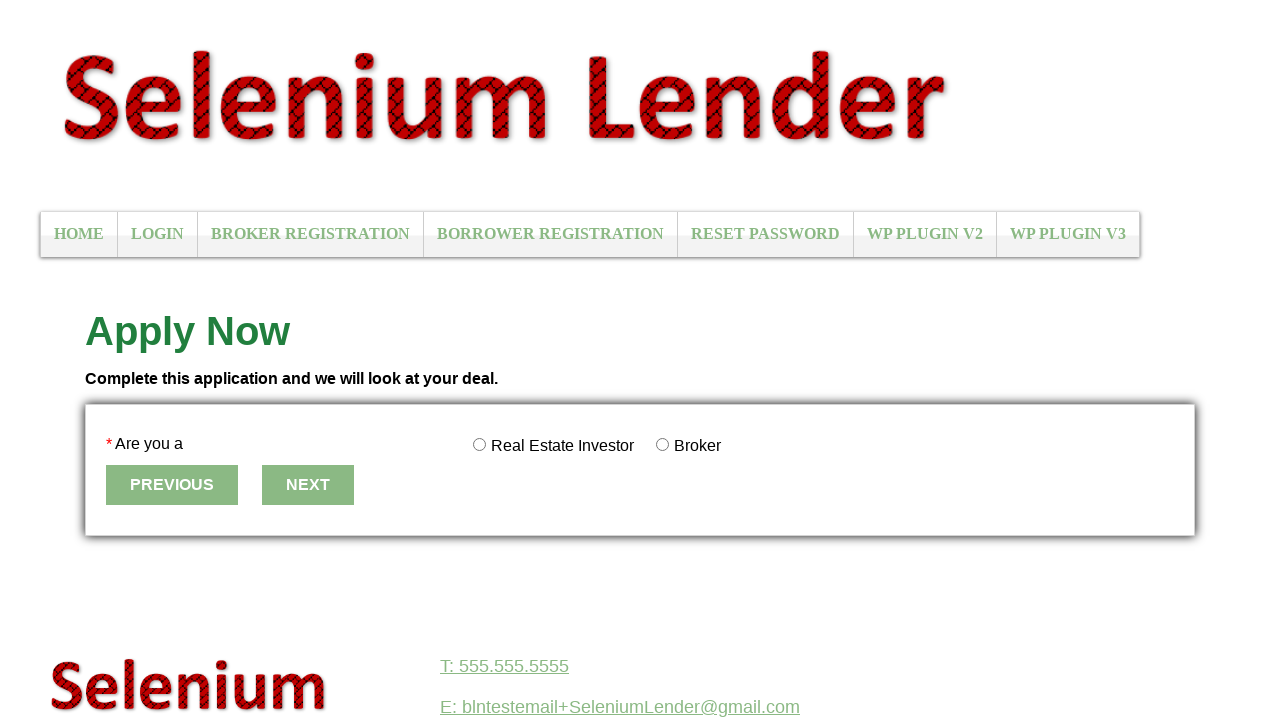

Selected contact type at (480, 445) on #w_contact_type5
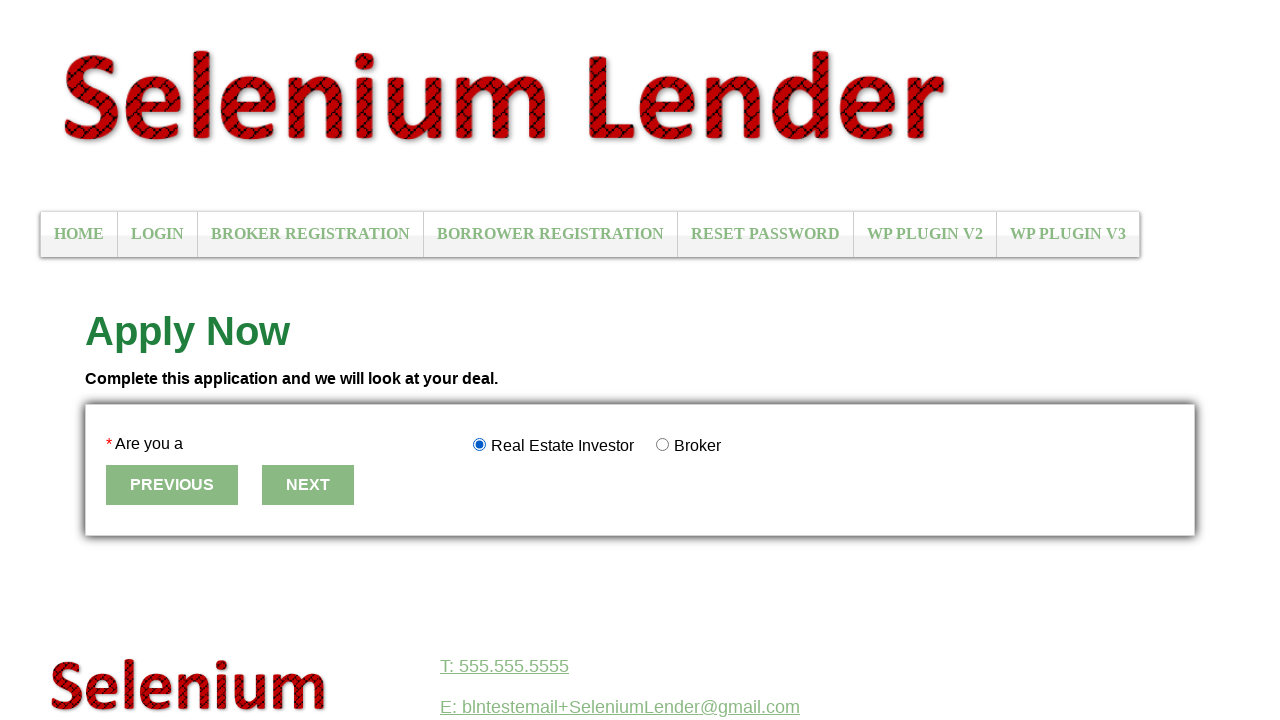

Clicked Next button to proceed to email search at (308, 485) on (//button[@value='Next'])[1]
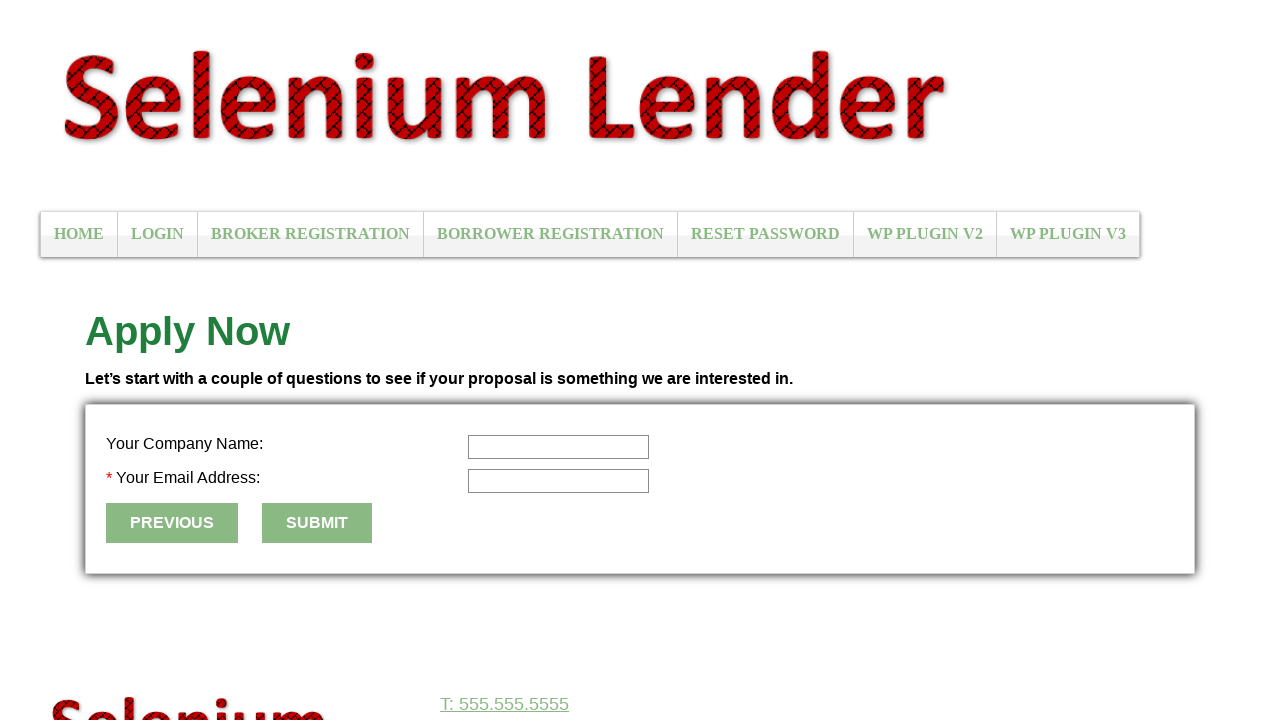

Email search field loaded
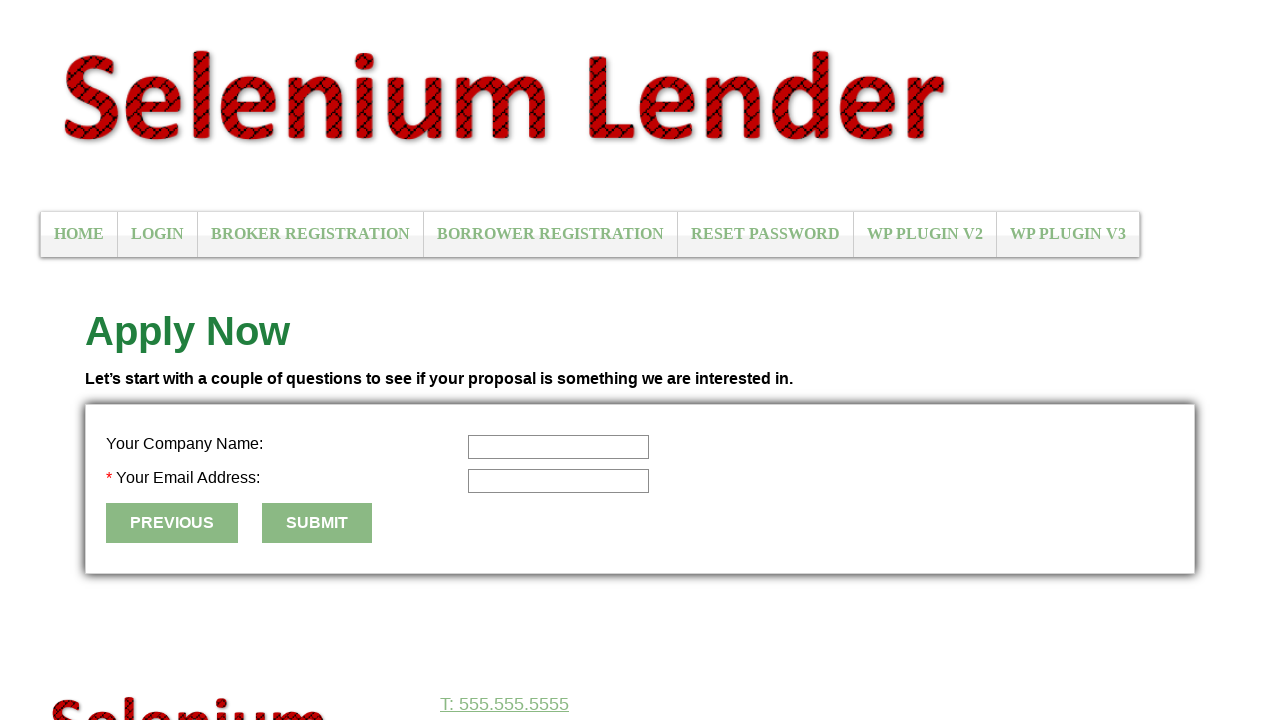

Filled email field with testuser8472@example.com on #w_search_email
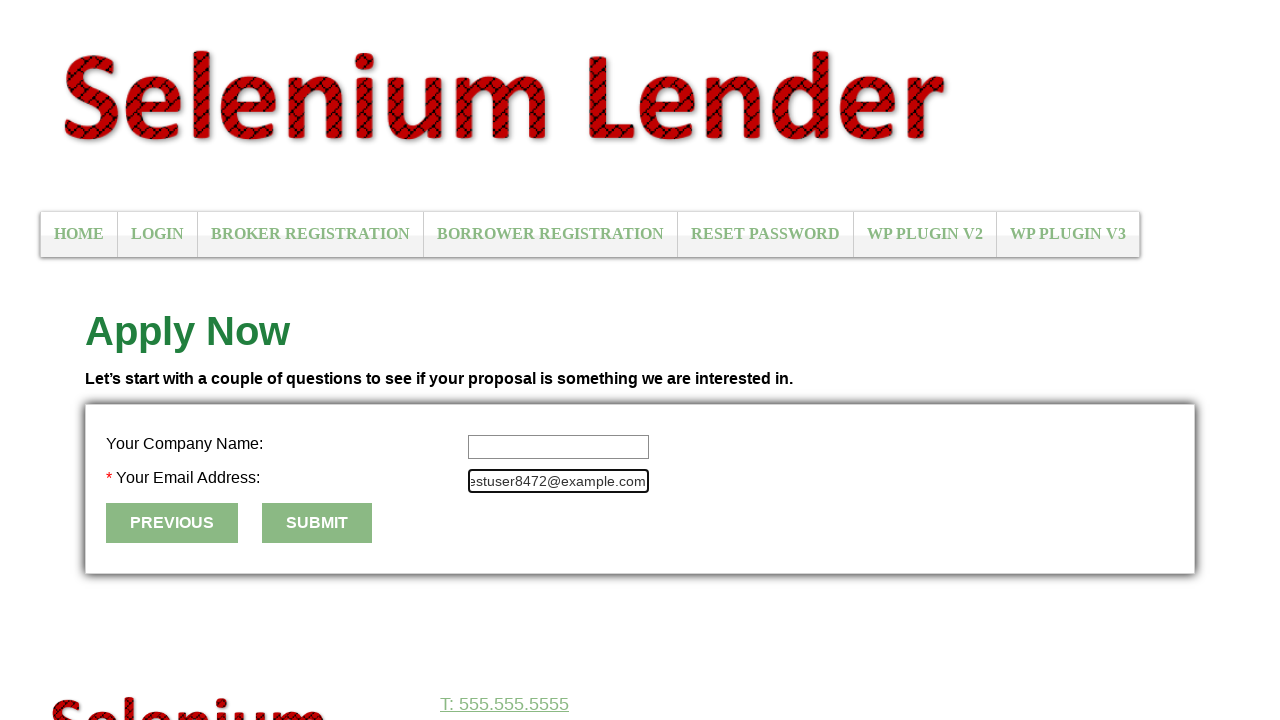

Clicked search button to verify email at (317, 523) on #w_search_button
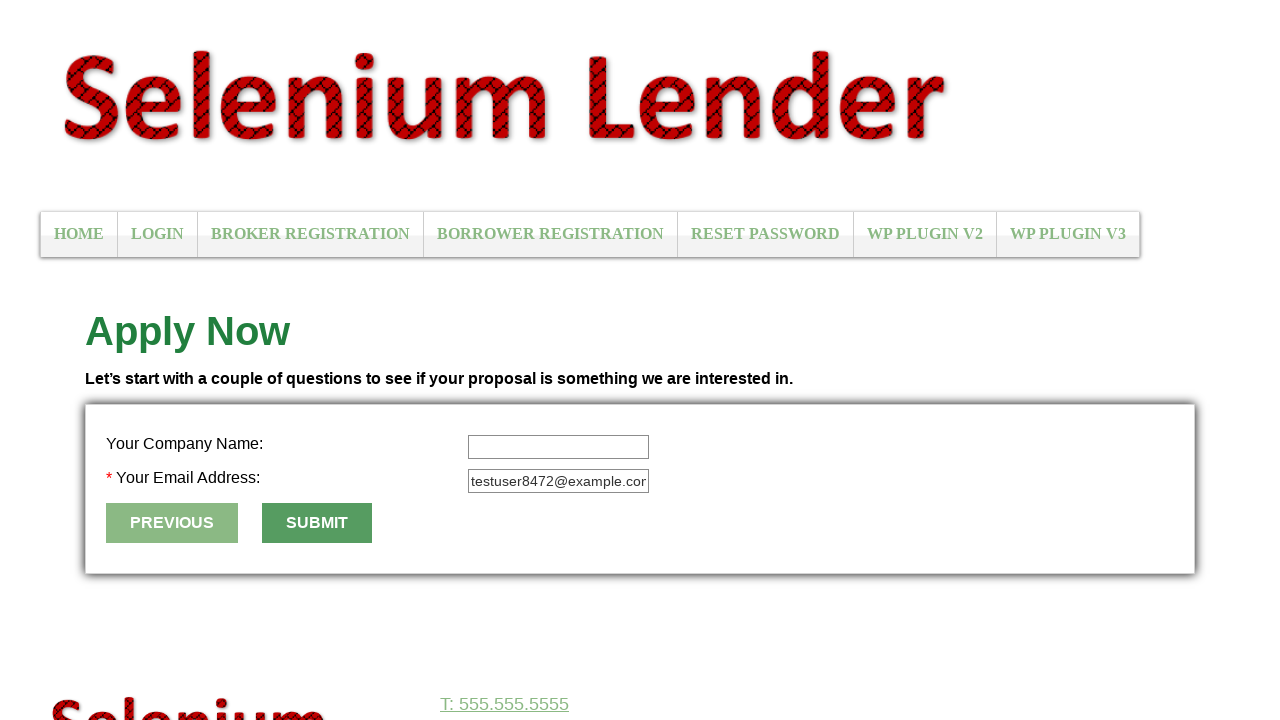

Applicant information form loaded
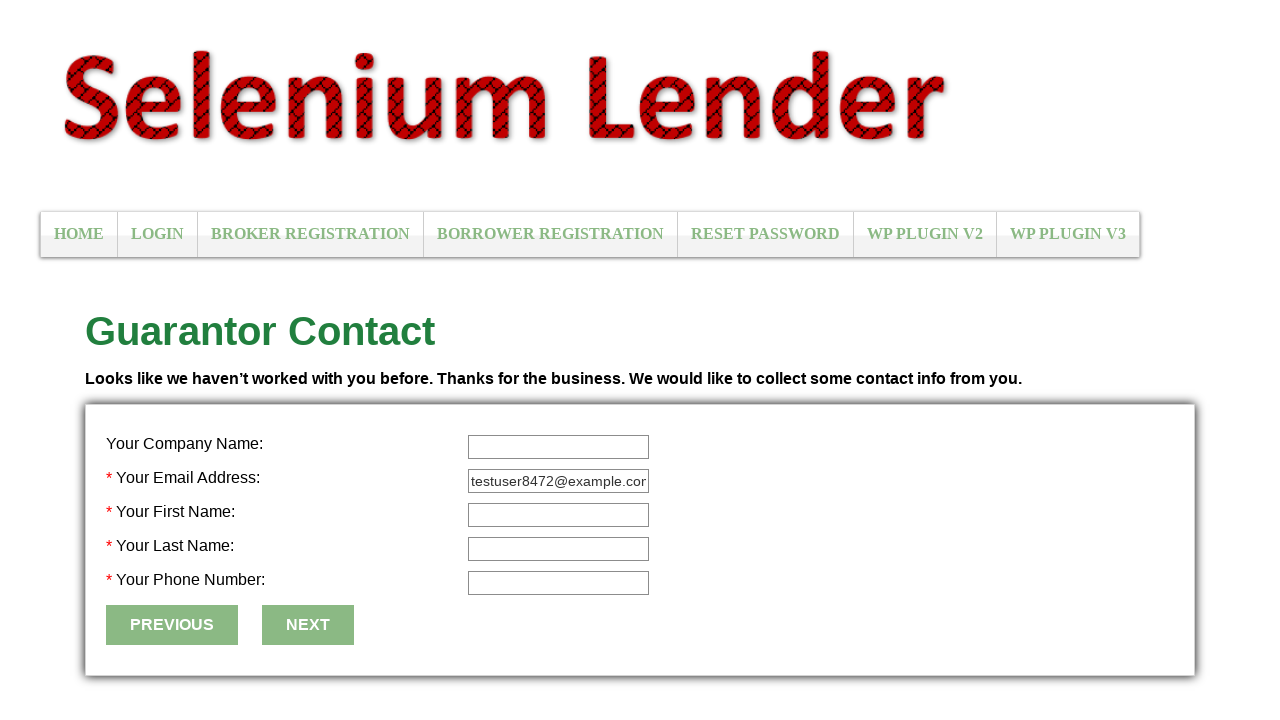

Filled first name with Michael on (//input[@id='w_applicant_first_name'])[1]
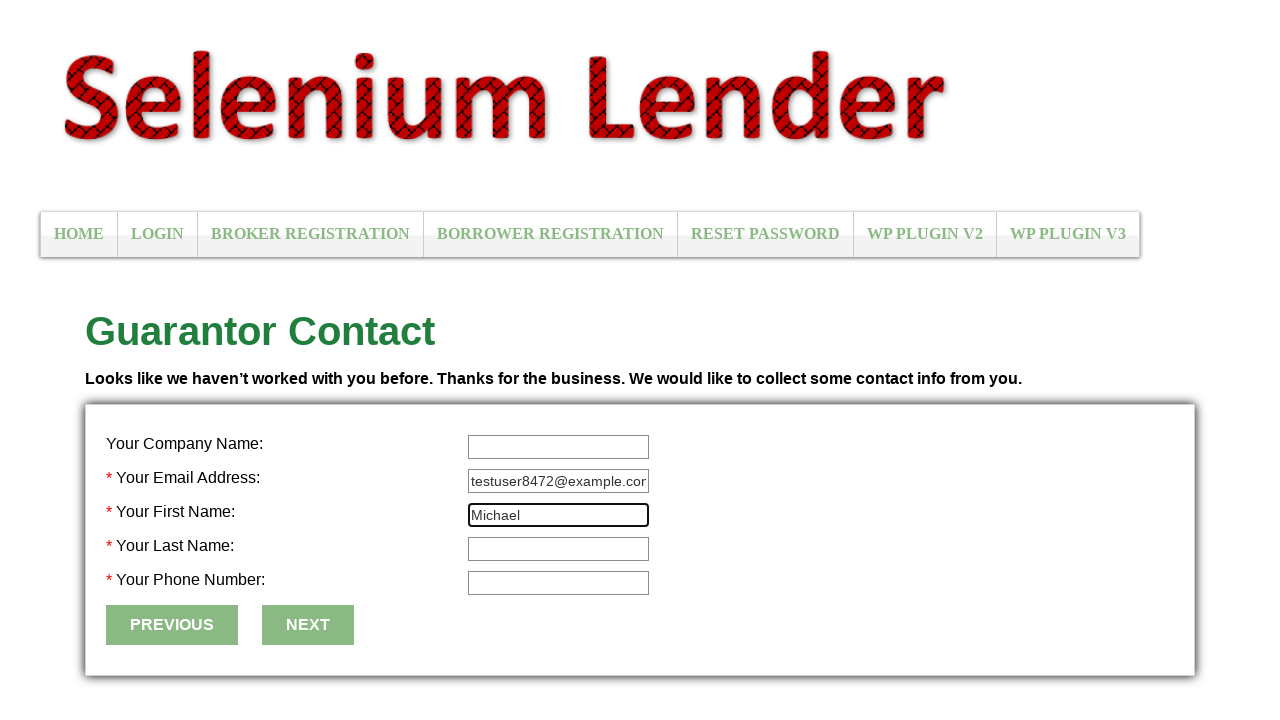

Clicked last name field at (559, 549) on (//input[@id='w_applicant_last_name'])[1]
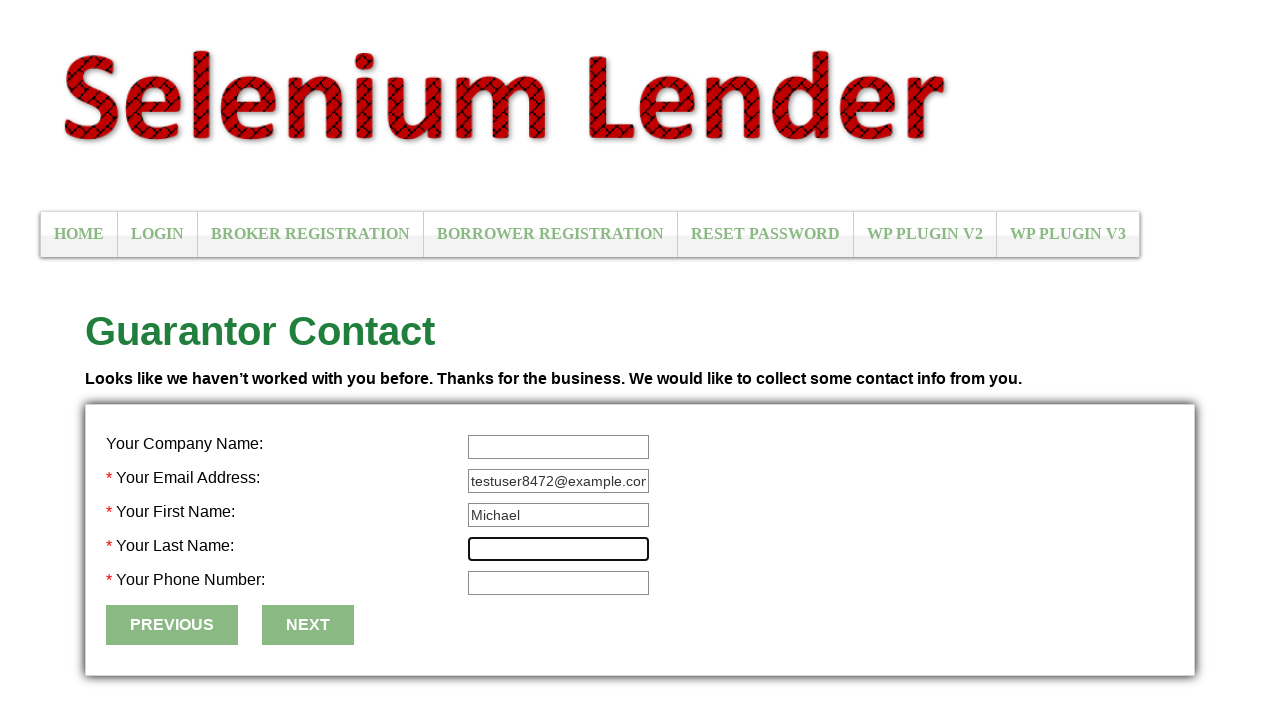

Filled last name with Johnson on (//input[@id='w_applicant_last_name'])[1]
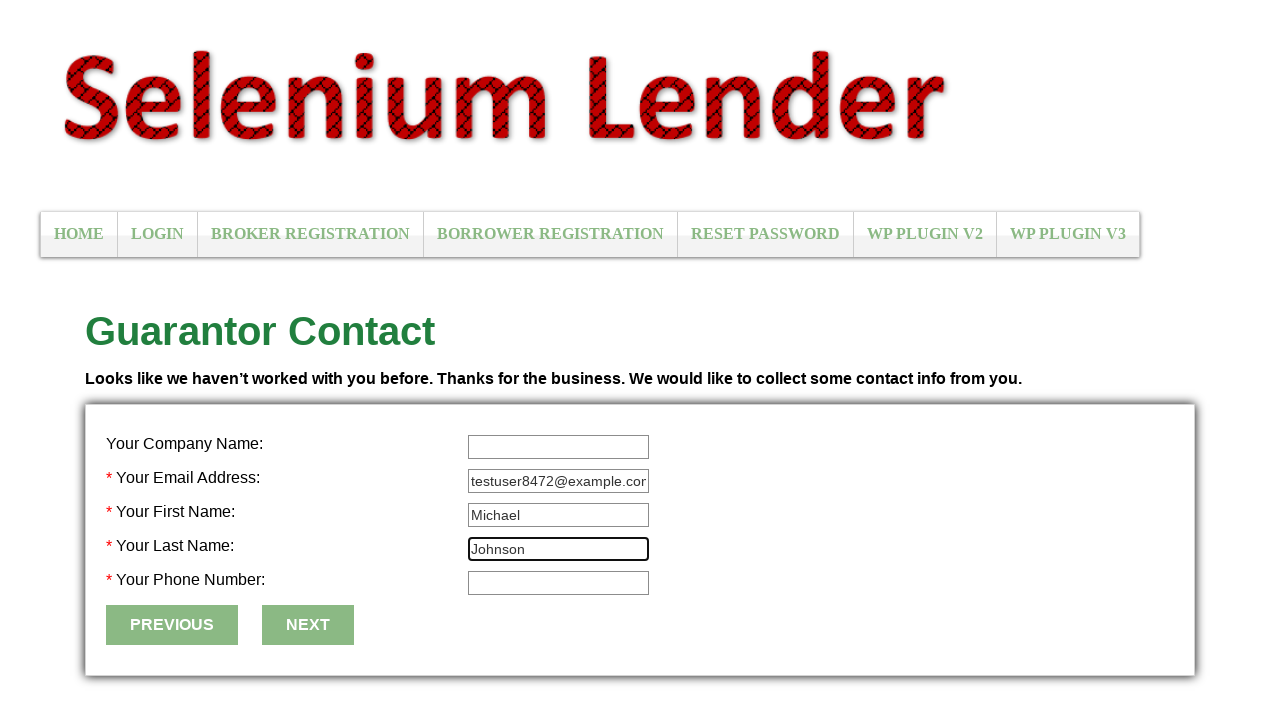

Clicked phone number field at (559, 583) on (//input[@id='w_applicant_phone'])[1]
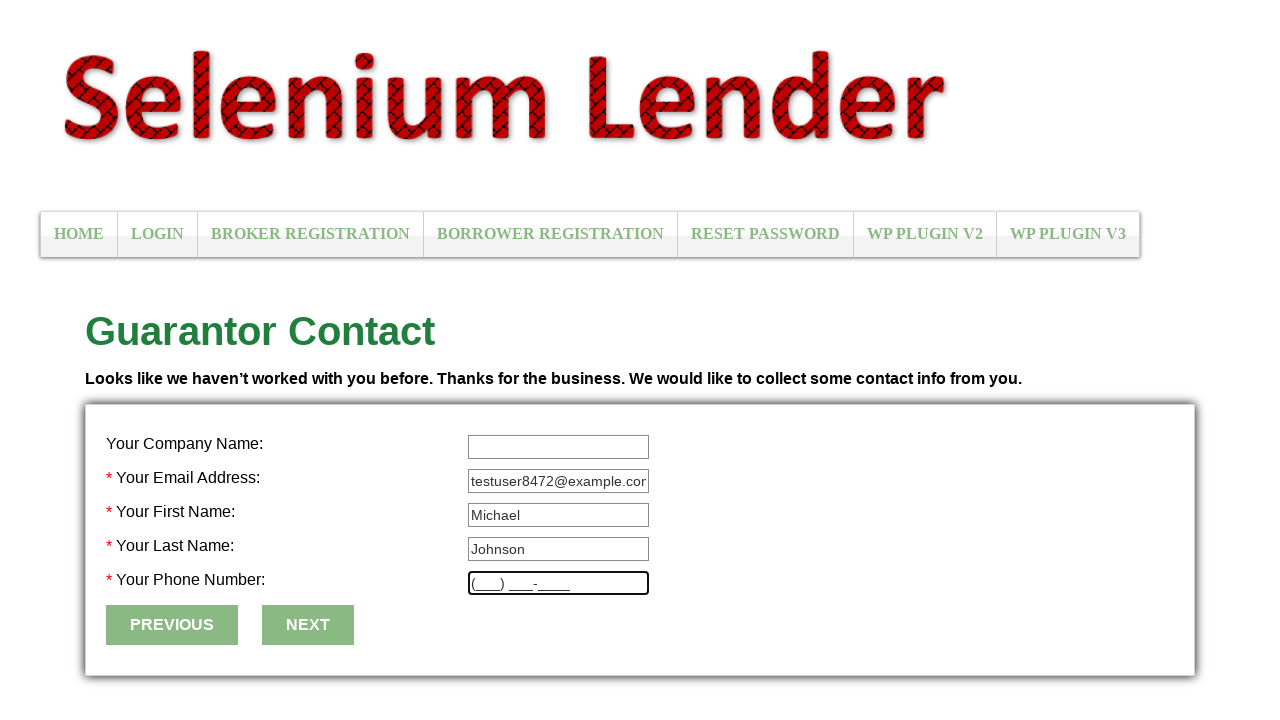

Filled phone number with 5551234567 on (//input[@id='w_applicant_phone'])[1]
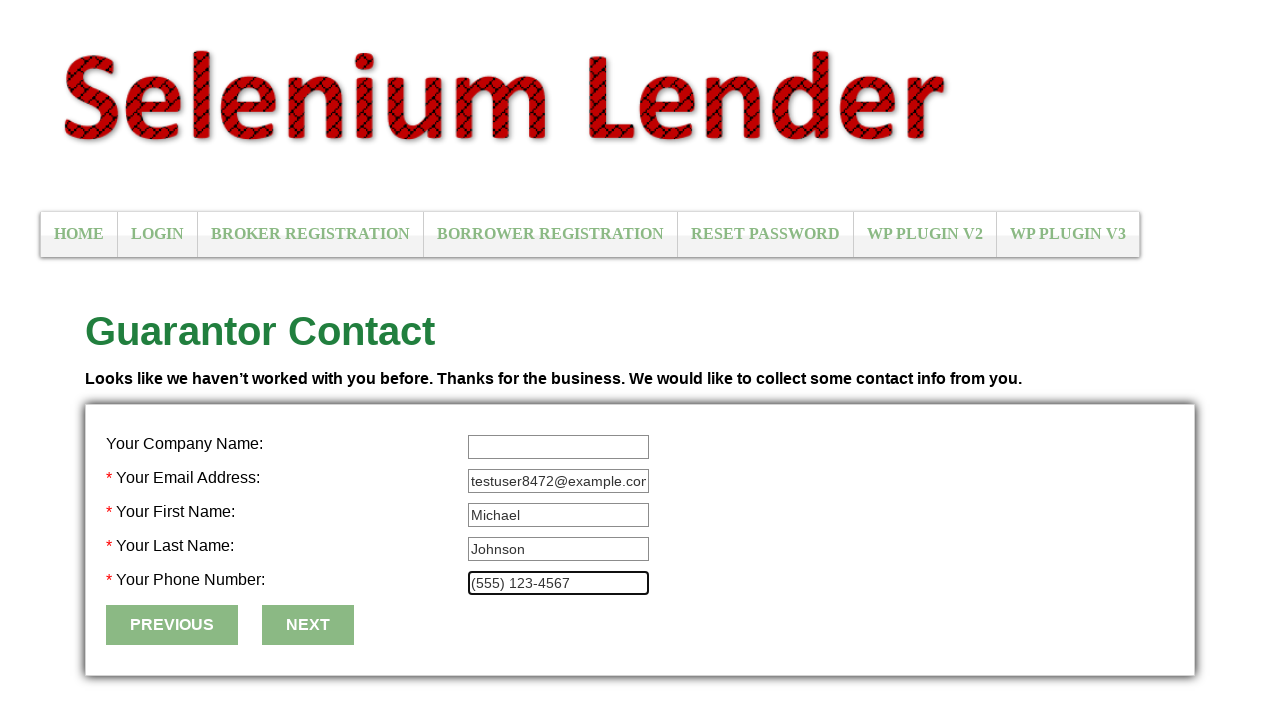

Clicked Next button to proceed to property details at (308, 625) on #w_search_button_no_next
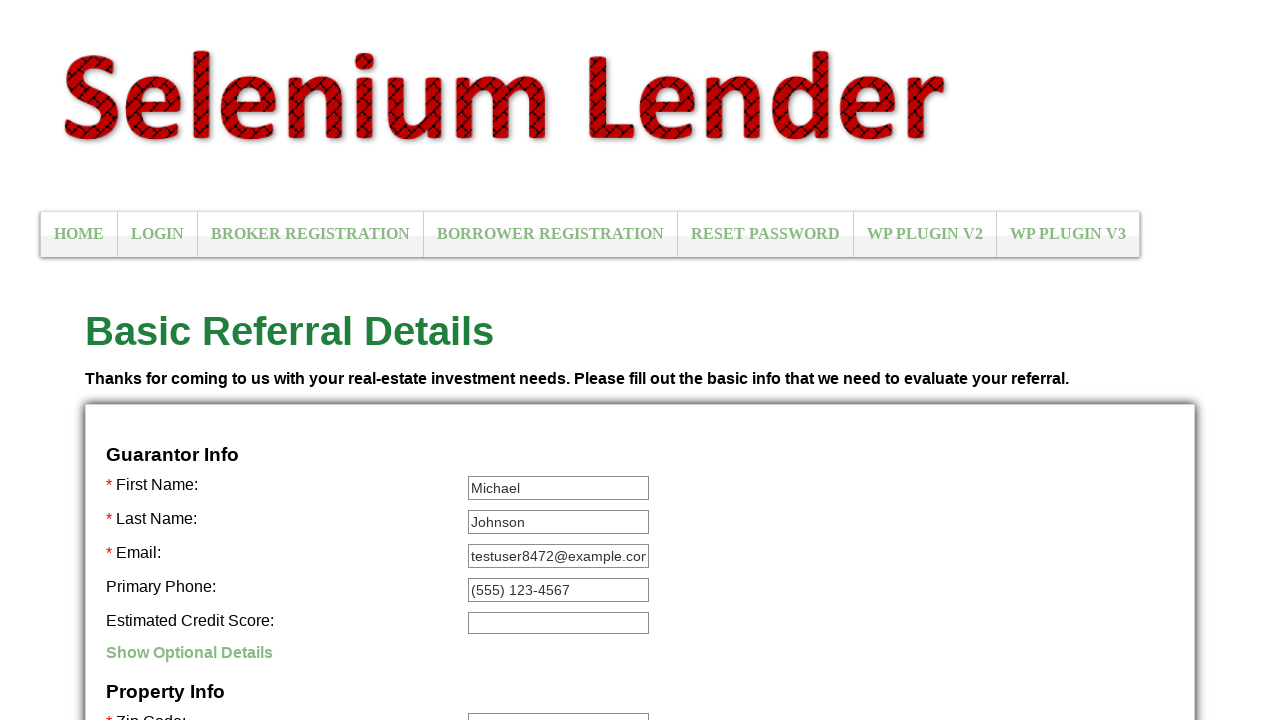

Property details form loaded
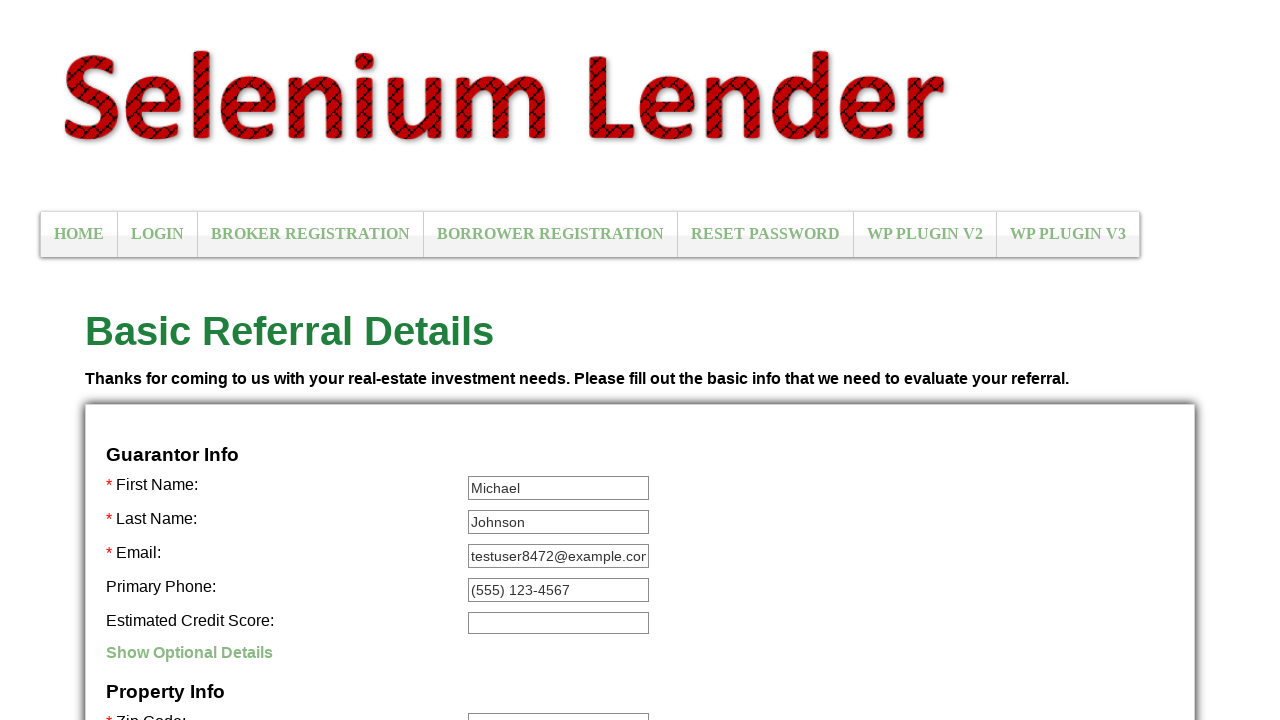

Filled property zipcode with 10019 on #property_zipcode
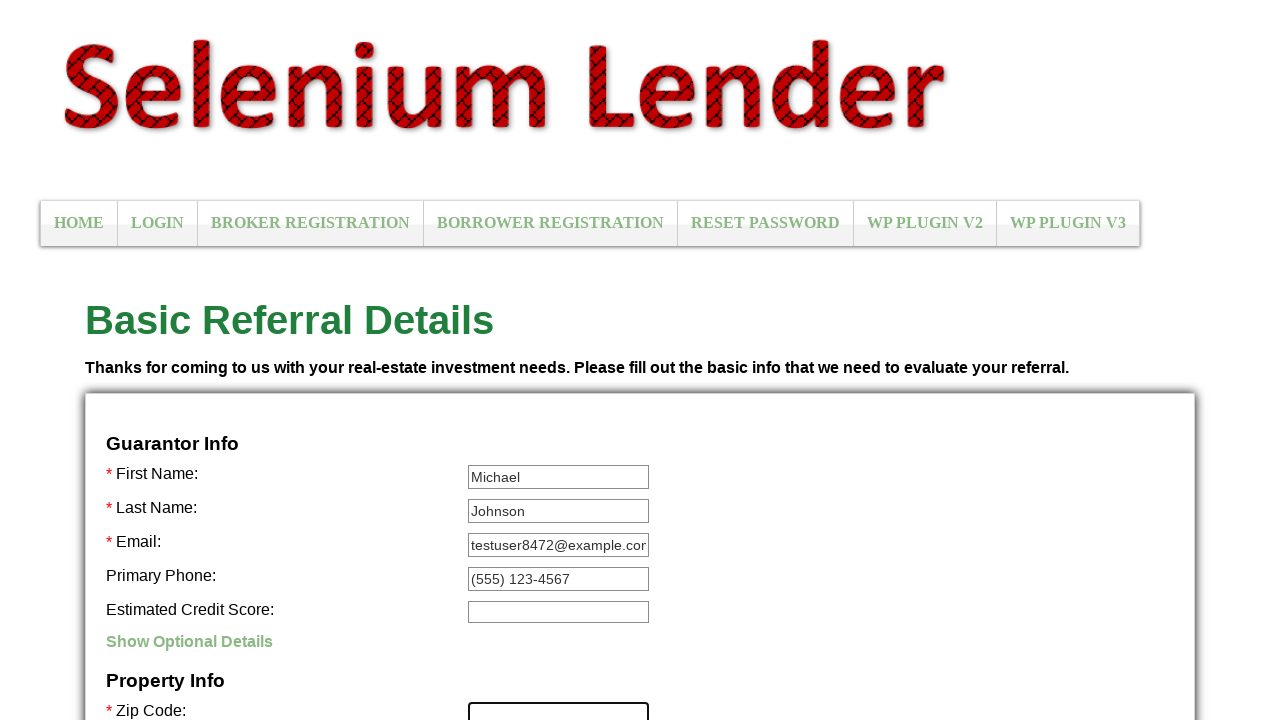

Filled property address with 720 Fifth Avenue on #property_address
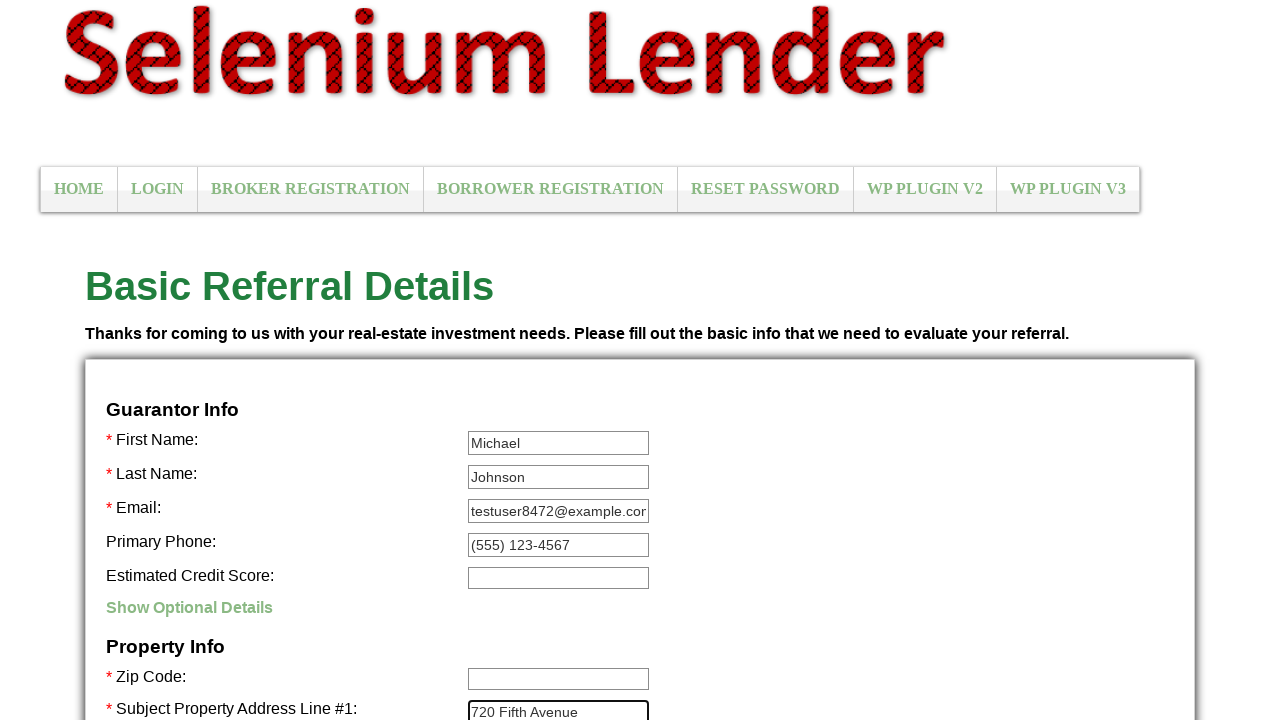

Selected property type on select#property_type
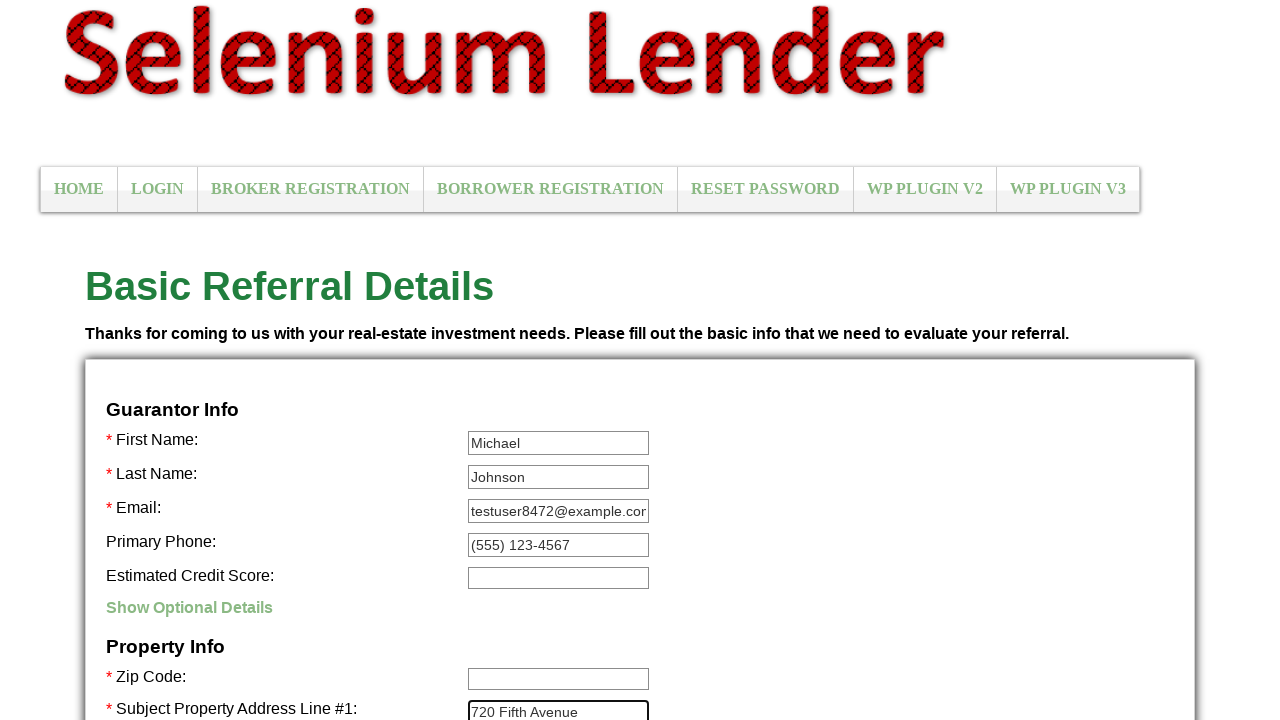

Selected property ownership option at (480, 360) on #own_property0
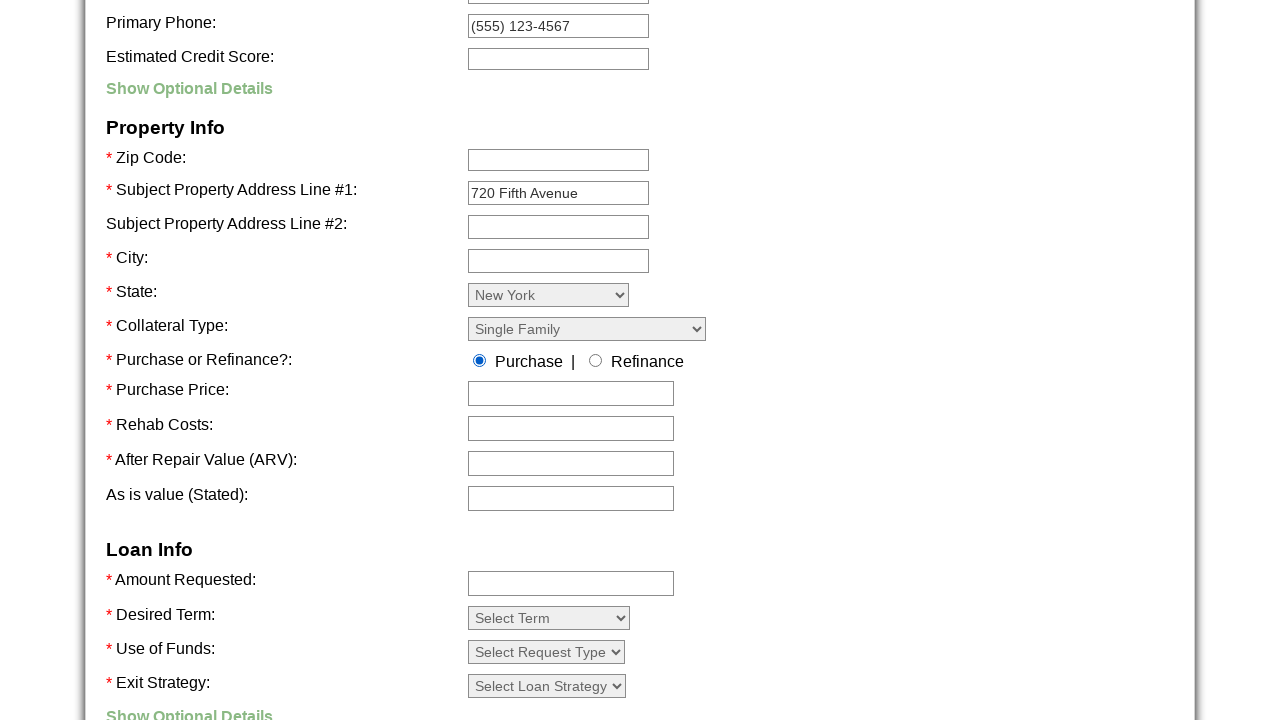

Filled purchase price with 4000 on #purchase_price
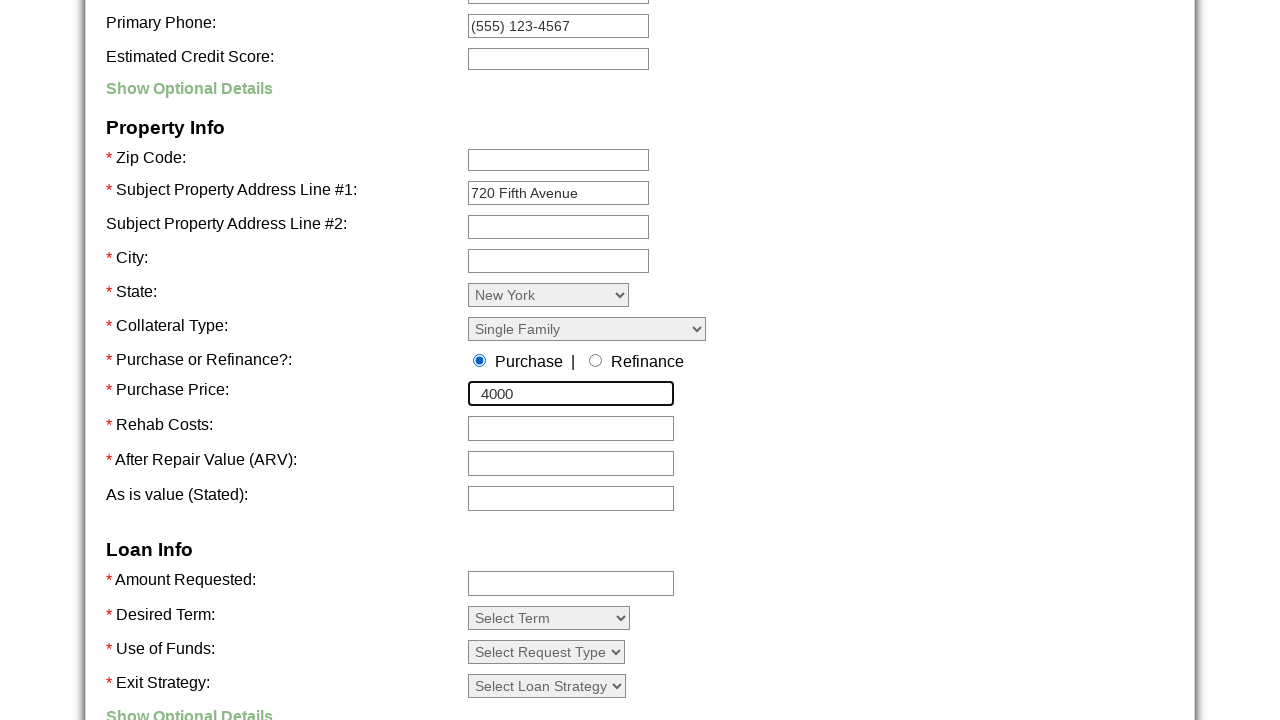

Filled rehab costs with 2000 on #rehab_costs
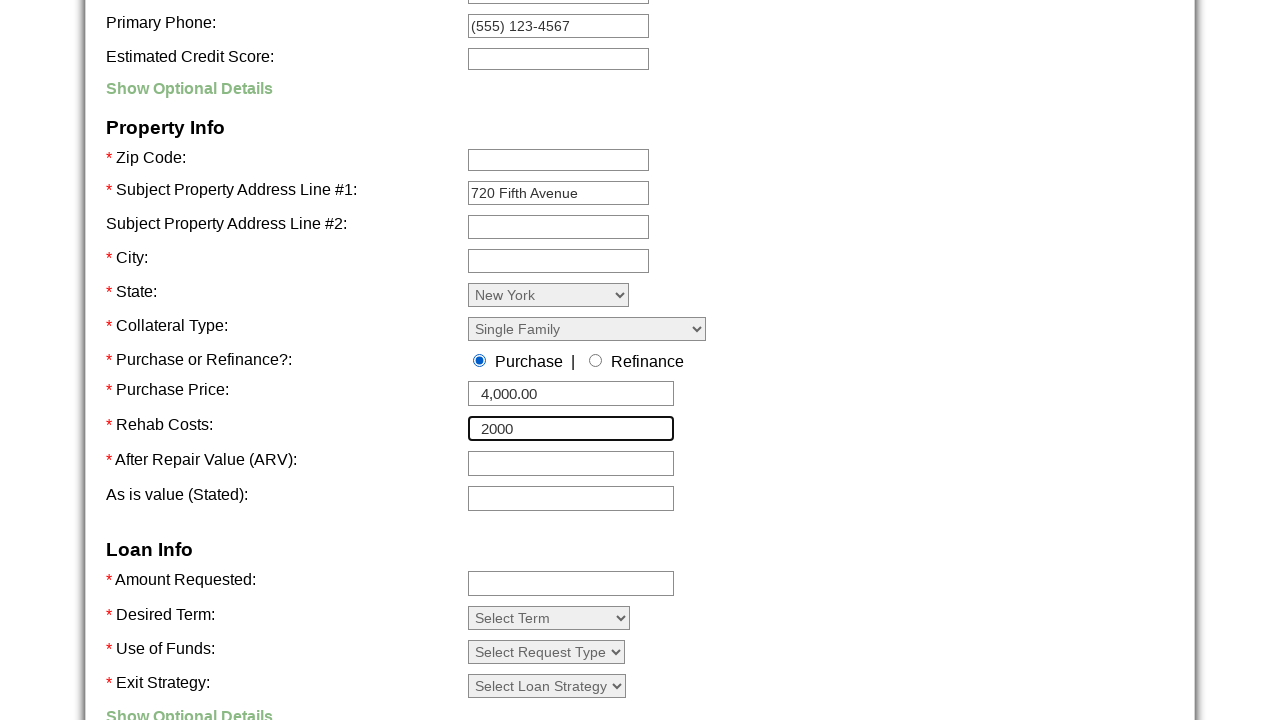

Filled after repair value with 8000 on #after_repair_value
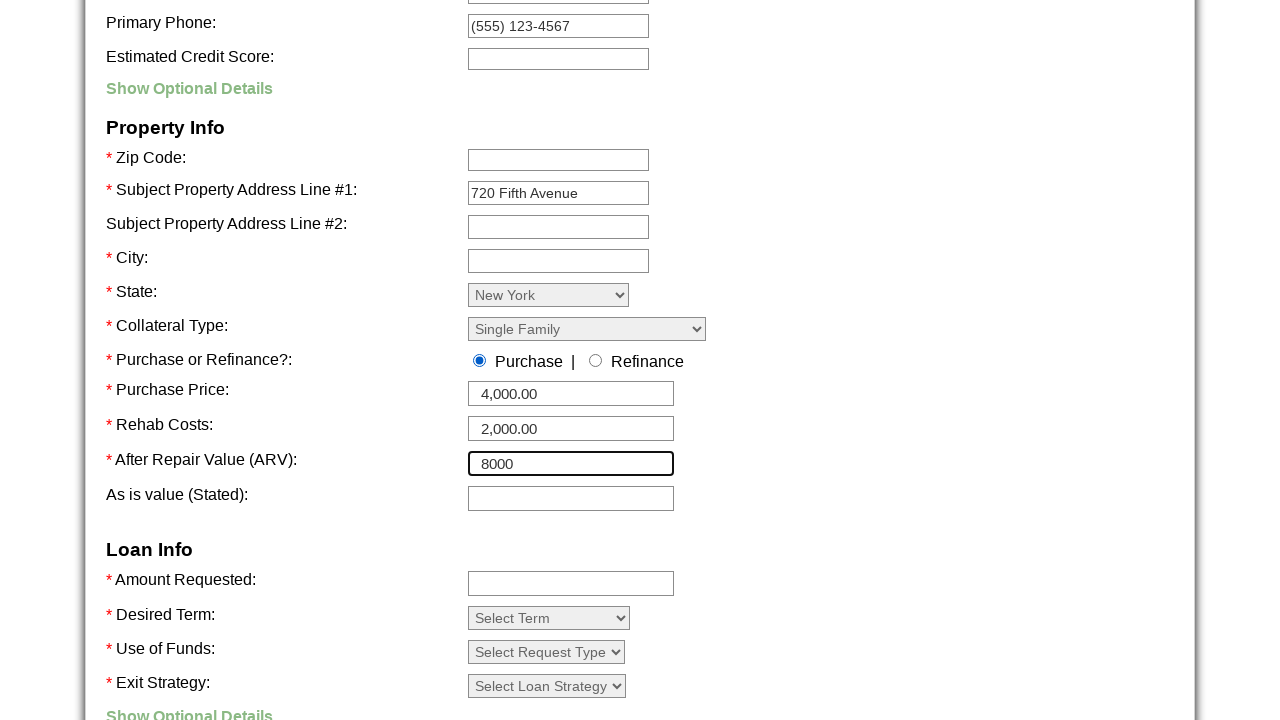

Filled as-is value with 4500 on #asis_value
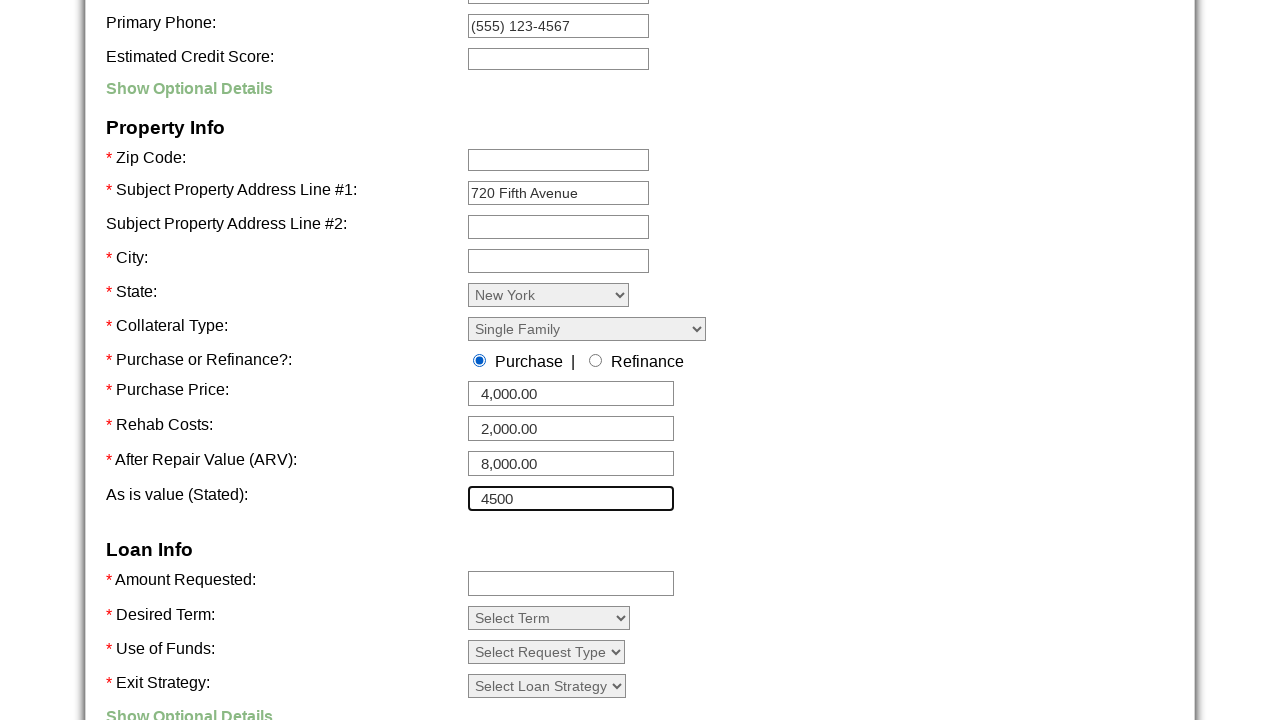

Filled amount requested with 4500 on #amount_requested
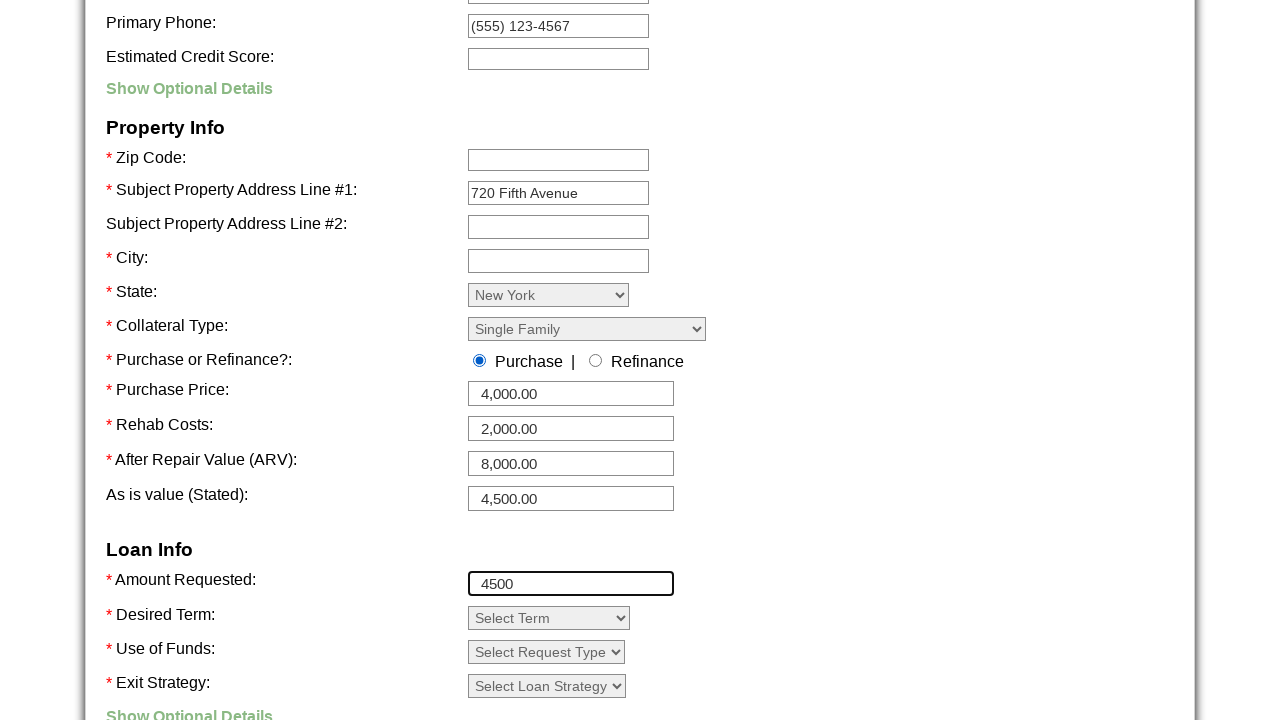

Selected desired loan terms (12 Months) on select#desired_terms
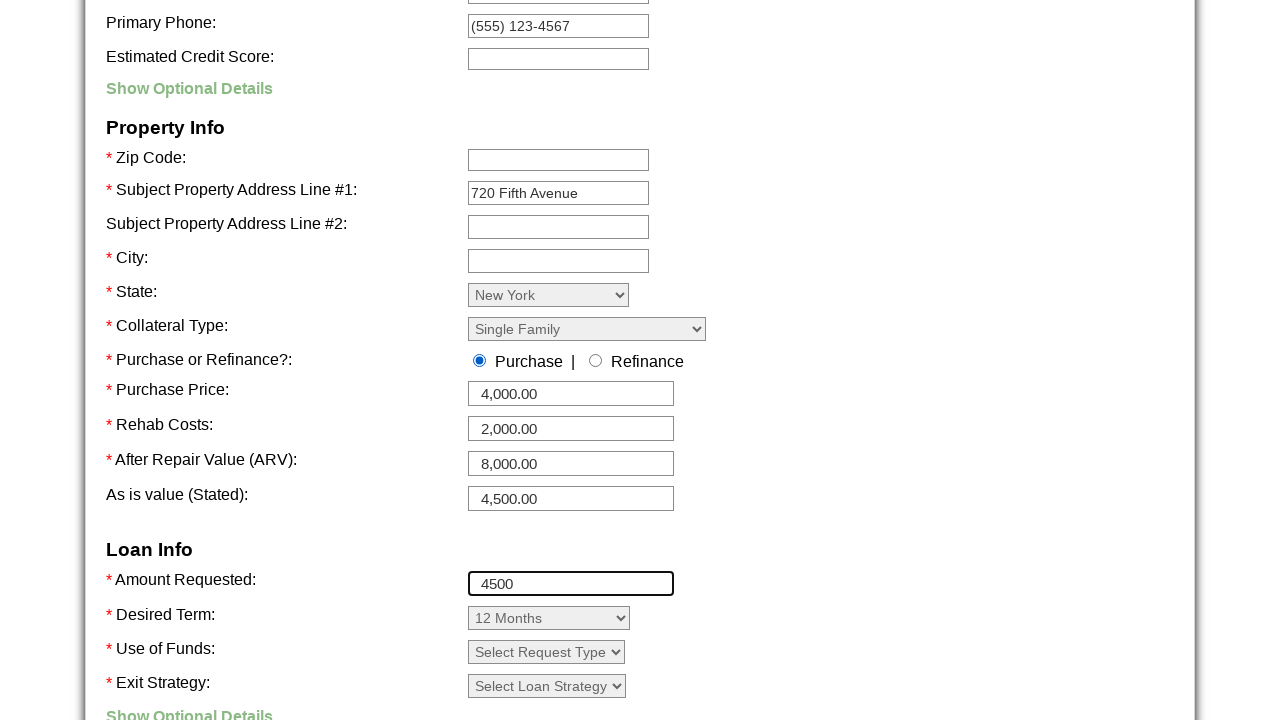

Selected loan purpose (Purchase) on select#loan_purpose
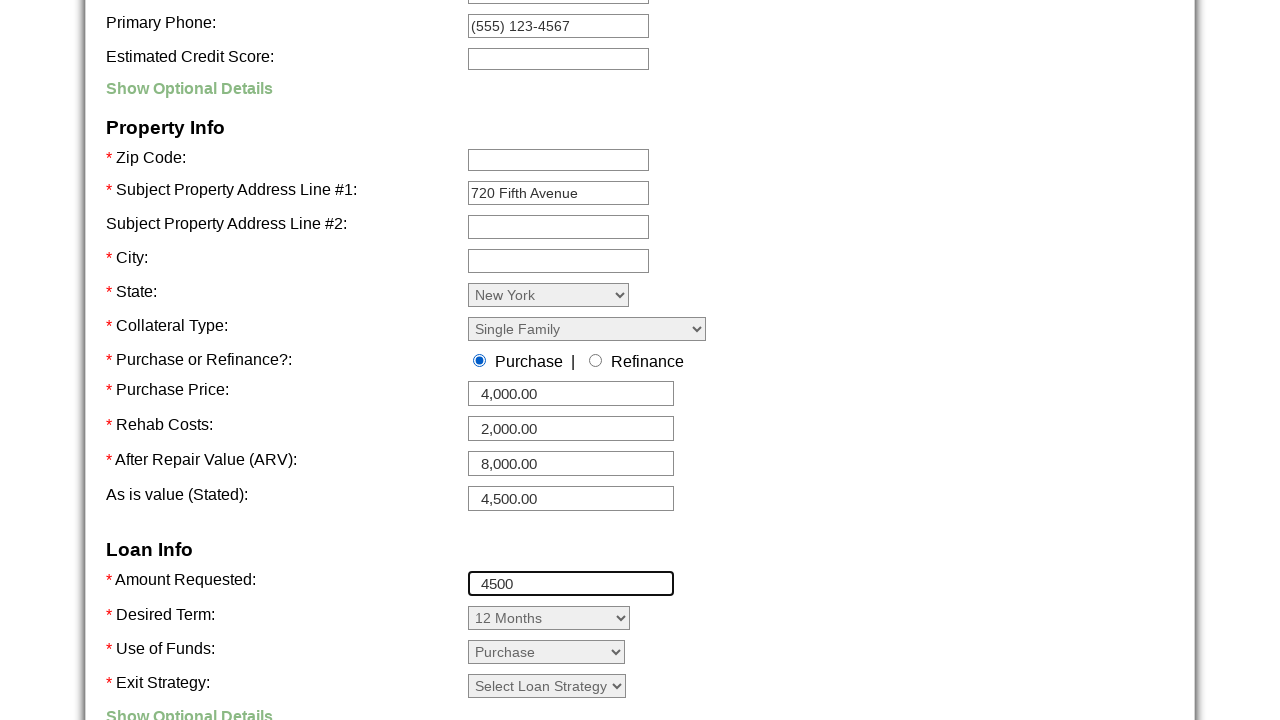

Selected exit strategy (Sell) on select#exit_strategy
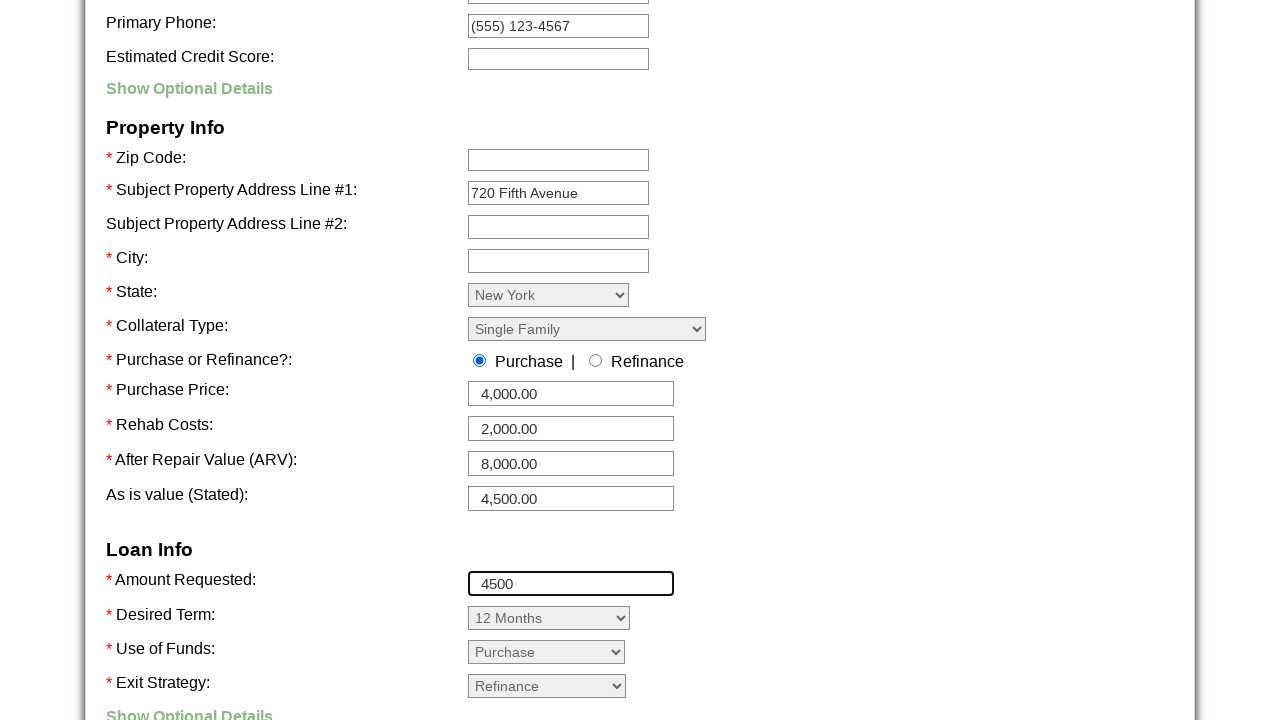

Checked terms and conditions agreement at (112, 361) on #terms_agreement
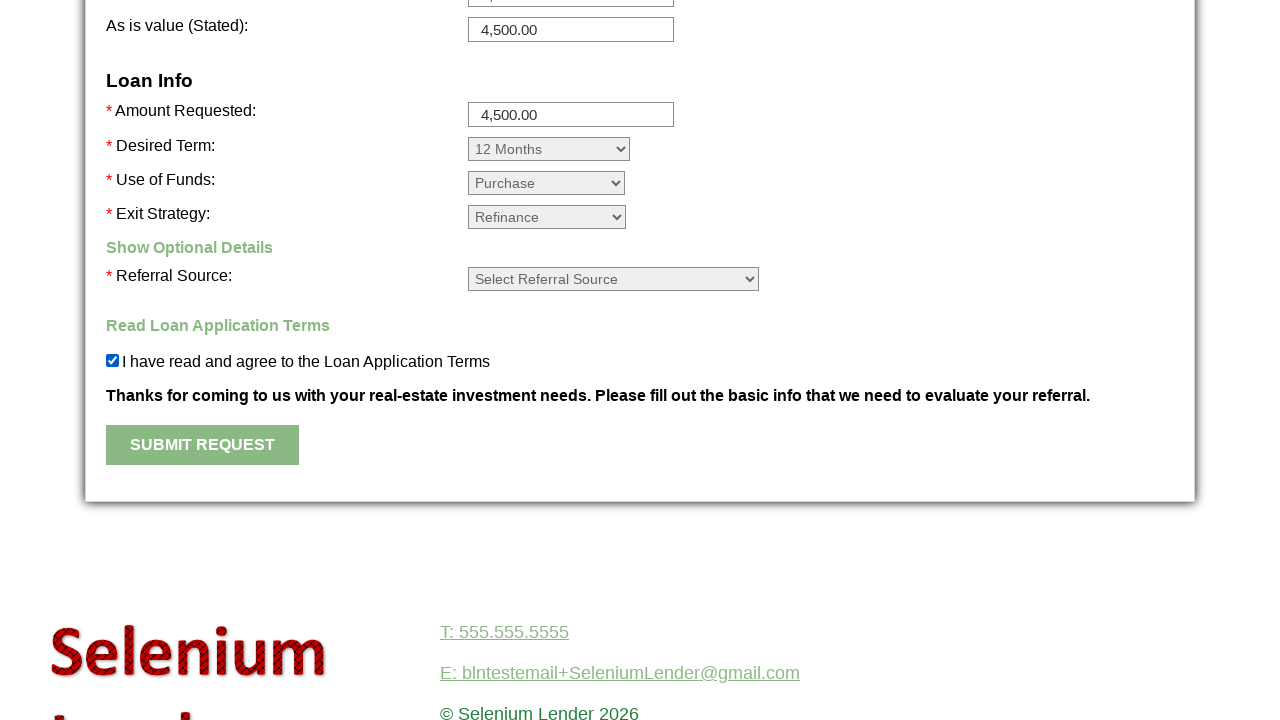

Clicked Submit Request button to complete loan application at (202, 445) on input[value='Submit Request']
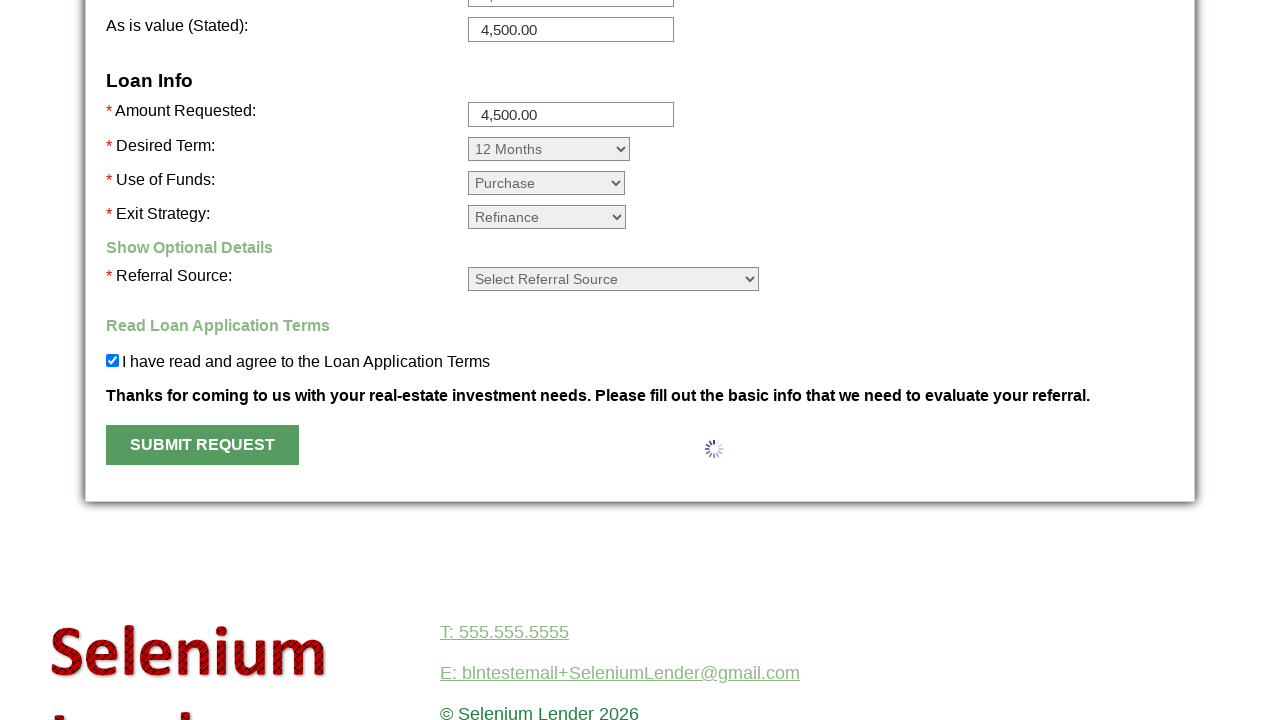

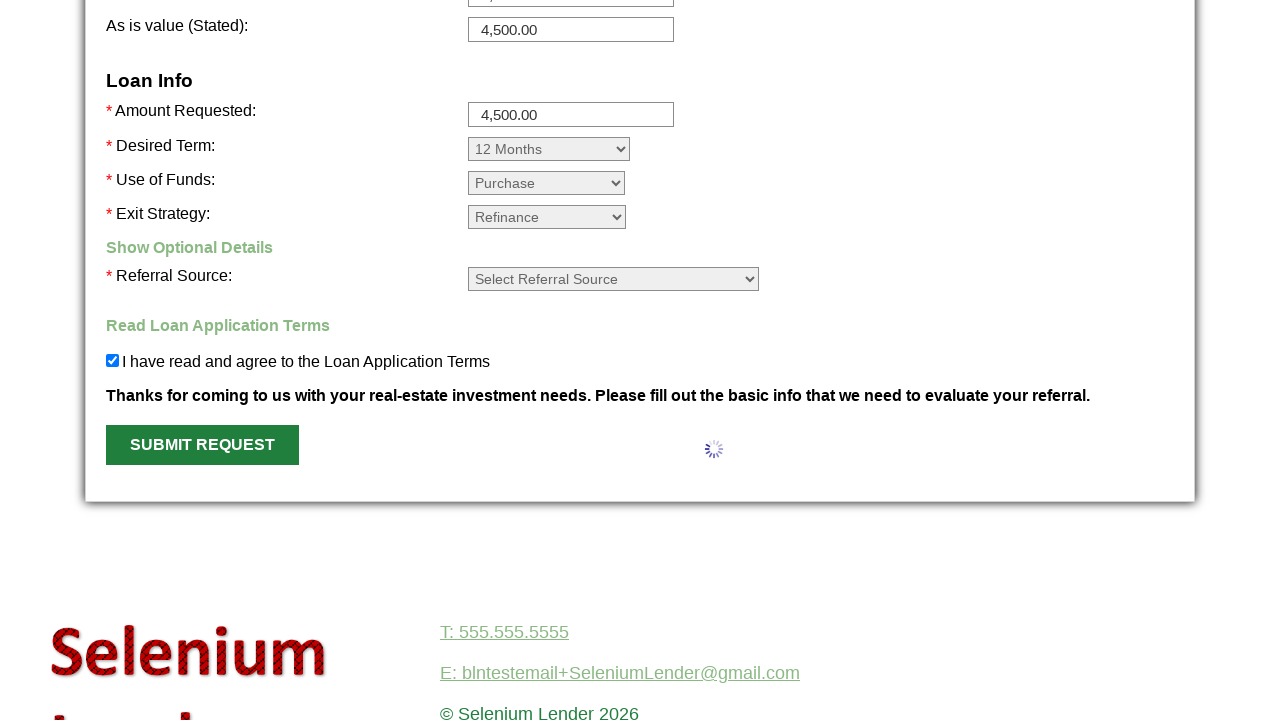